Navigates to the OrangeHRM demo login page and verifies the page loads successfully

Starting URL: https://opensource-demo.orangehrmlive.com/web/index.php/auth/login

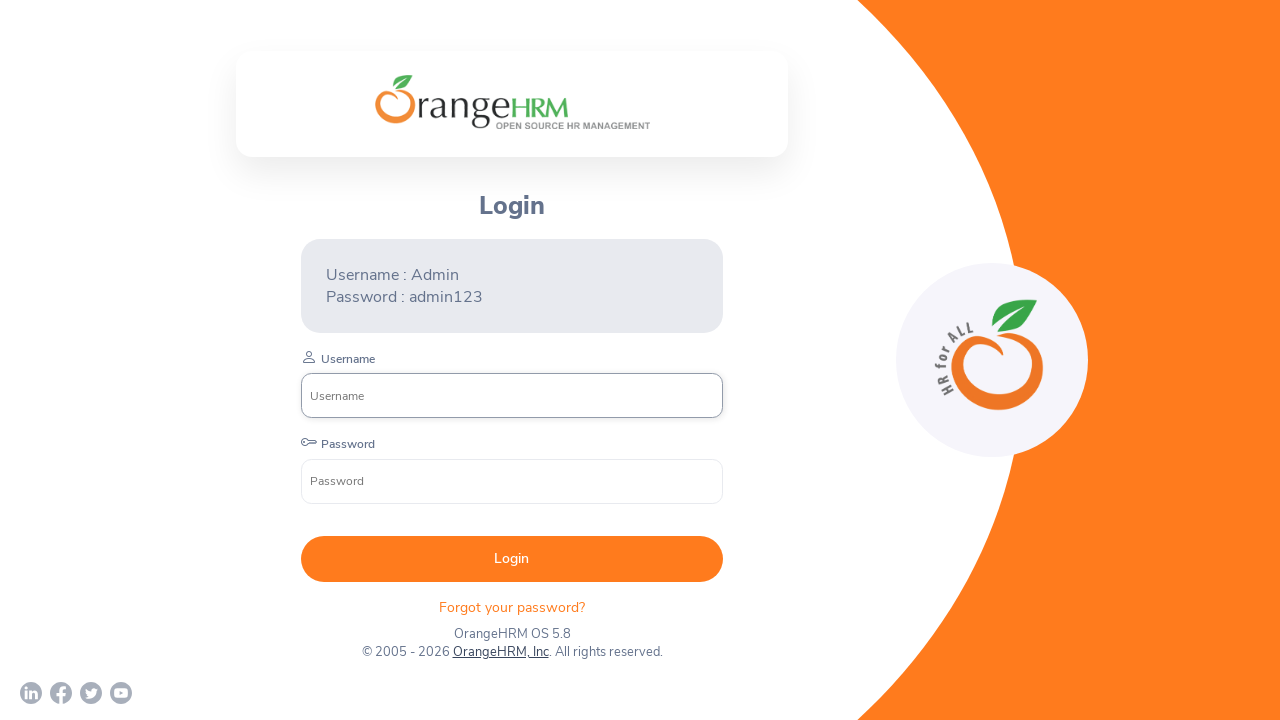

Page DOM content loaded on OrangeHRM login page
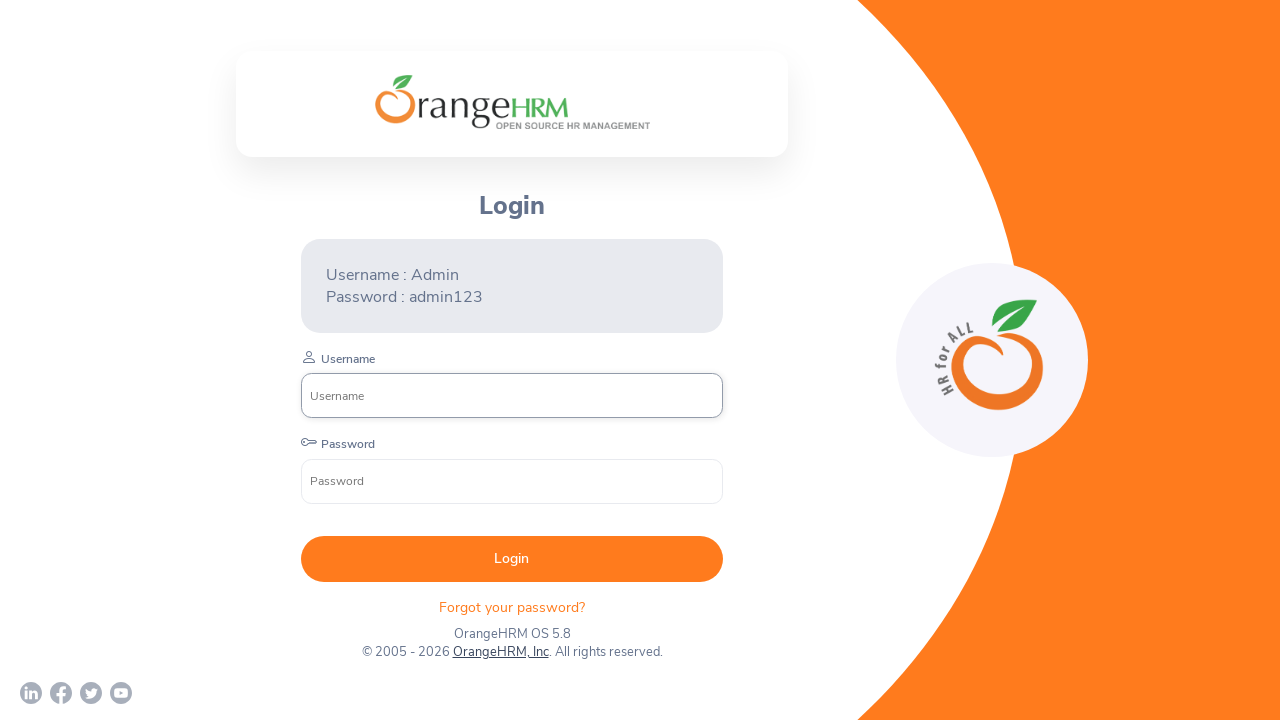

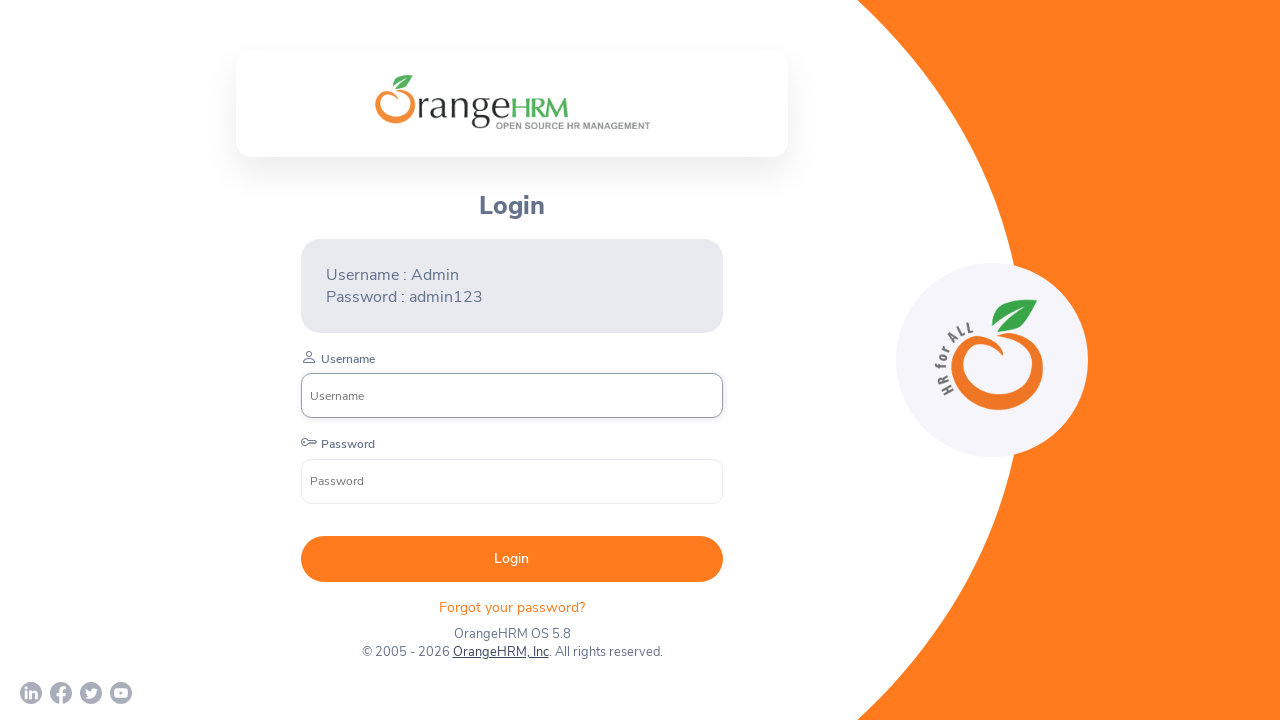